Tests CSS attribute selectors with prefix, suffix, substring, and exact match patterns by clicking links

Starting URL: https://bonigarcia.dev/selenium-webdriver-java/

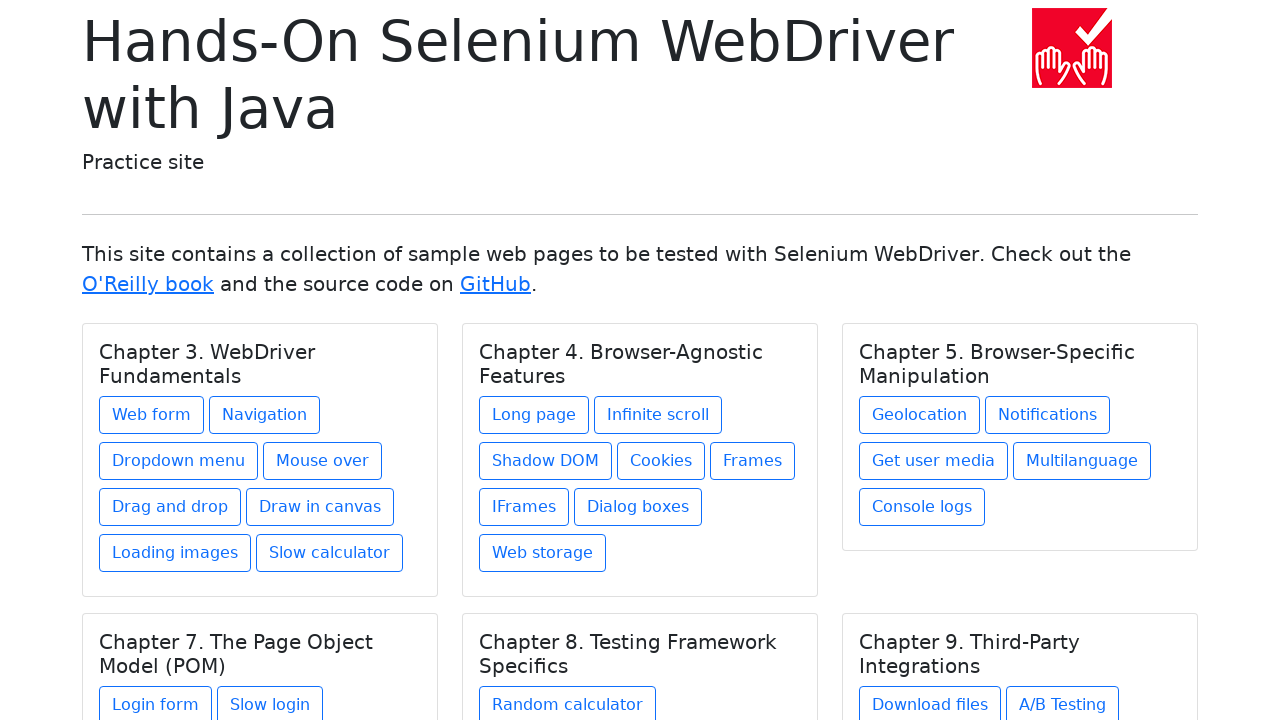

Clicked link with href prefix selector starting with 'web' at (152, 415) on a[href^='web']
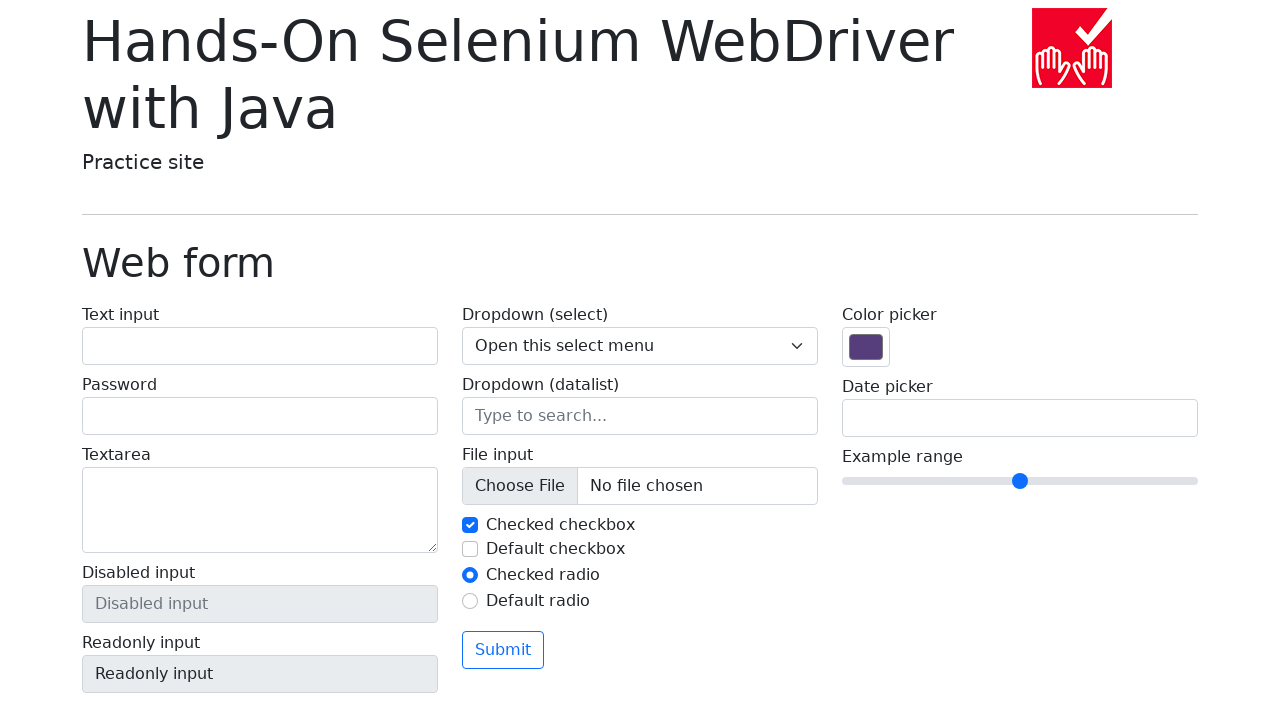

Navigated back to starting URL
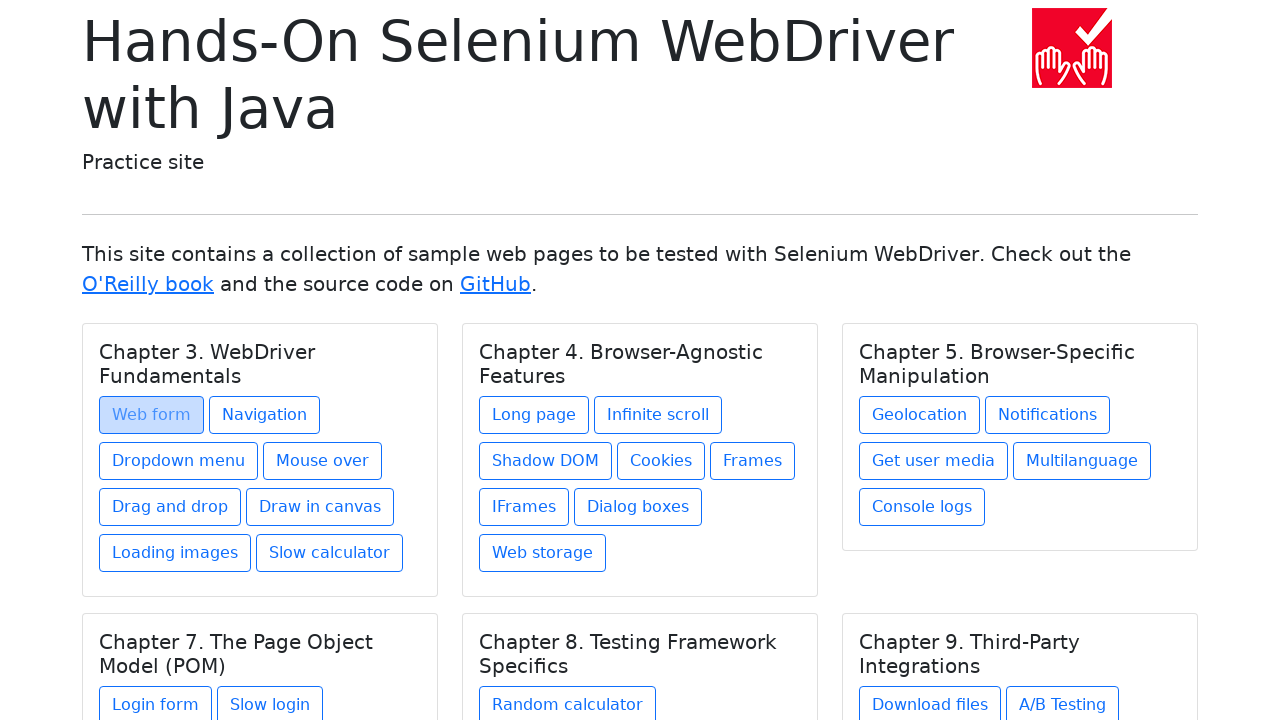

Clicked link with href suffix selector ending with 'html' at (152, 415) on a[href$='html']
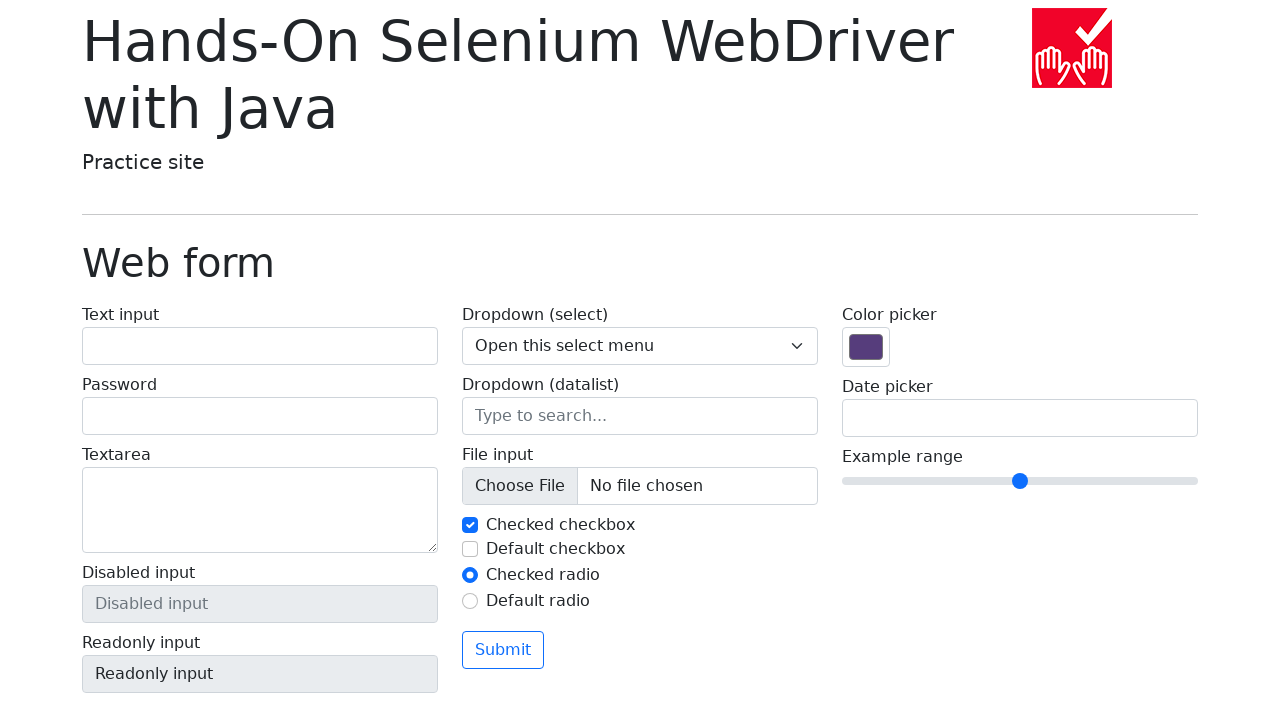

Navigated back to starting URL
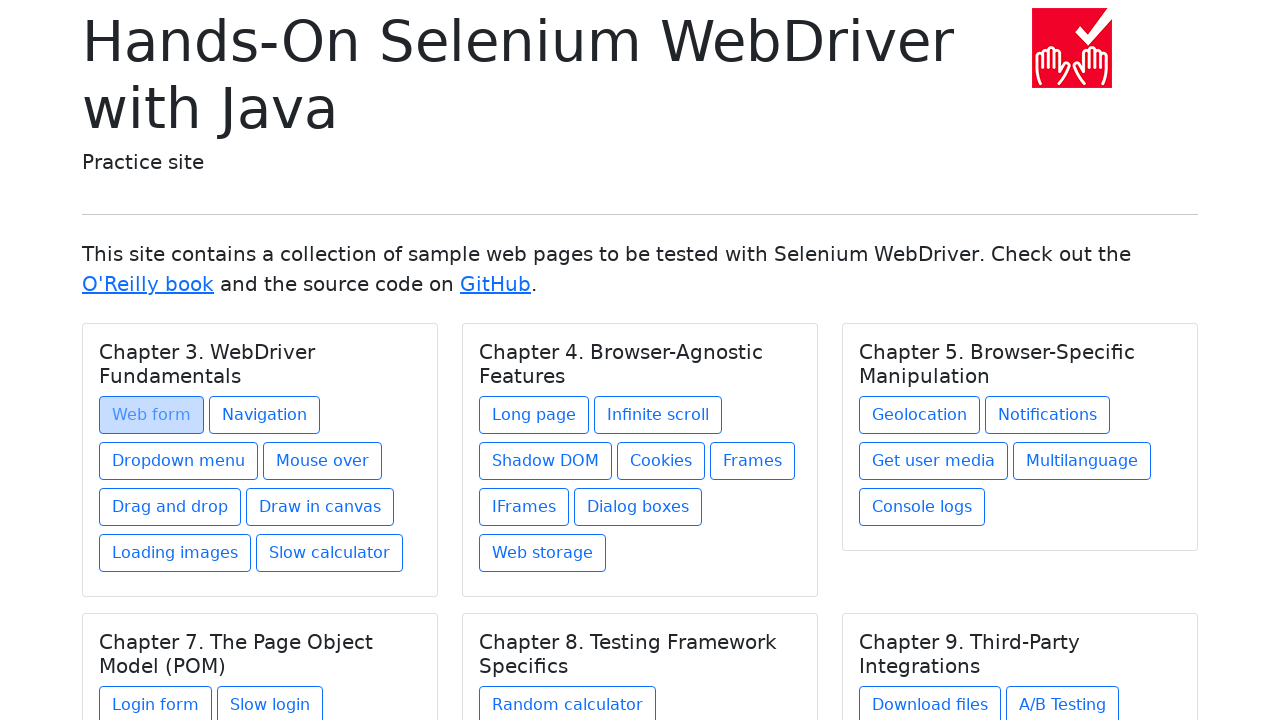

Clicked link with href substring selector containing '-form' at (152, 415) on a[href*='-form']
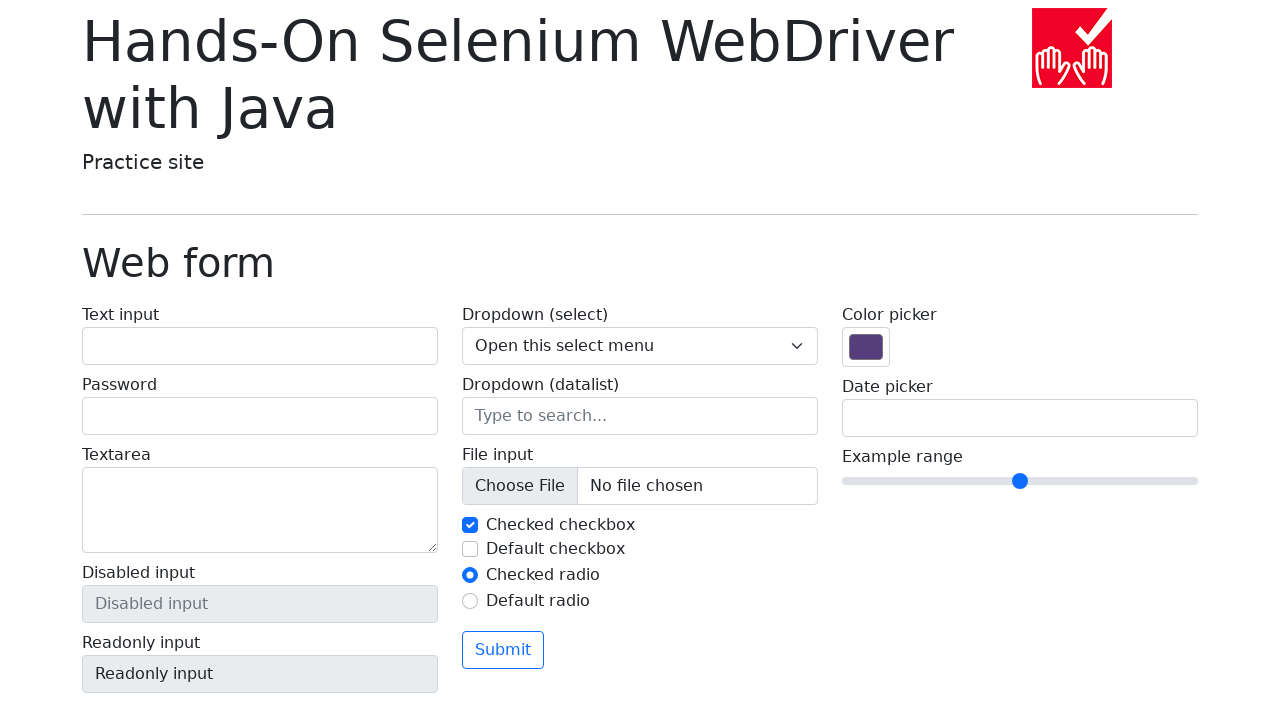

Navigated back to starting URL
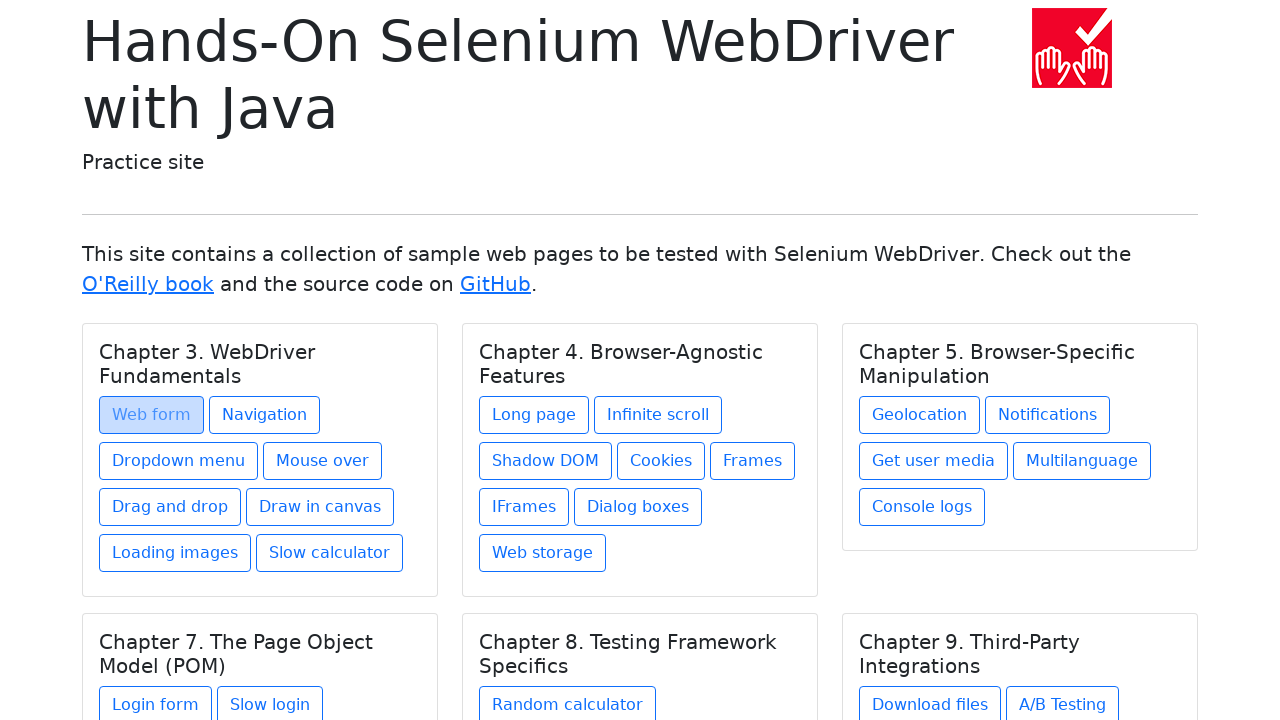

Clicked link with exact href attribute match selector 'web-form.html' at (152, 415) on a[href='web-form.html']
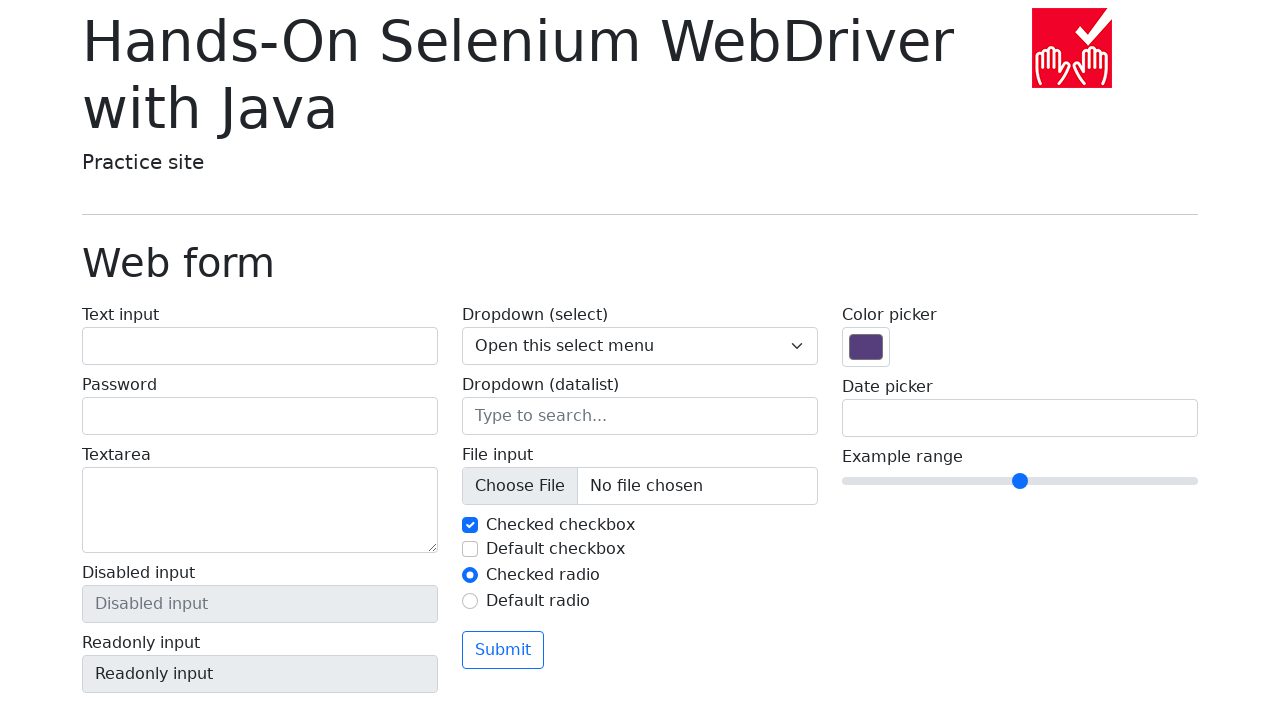

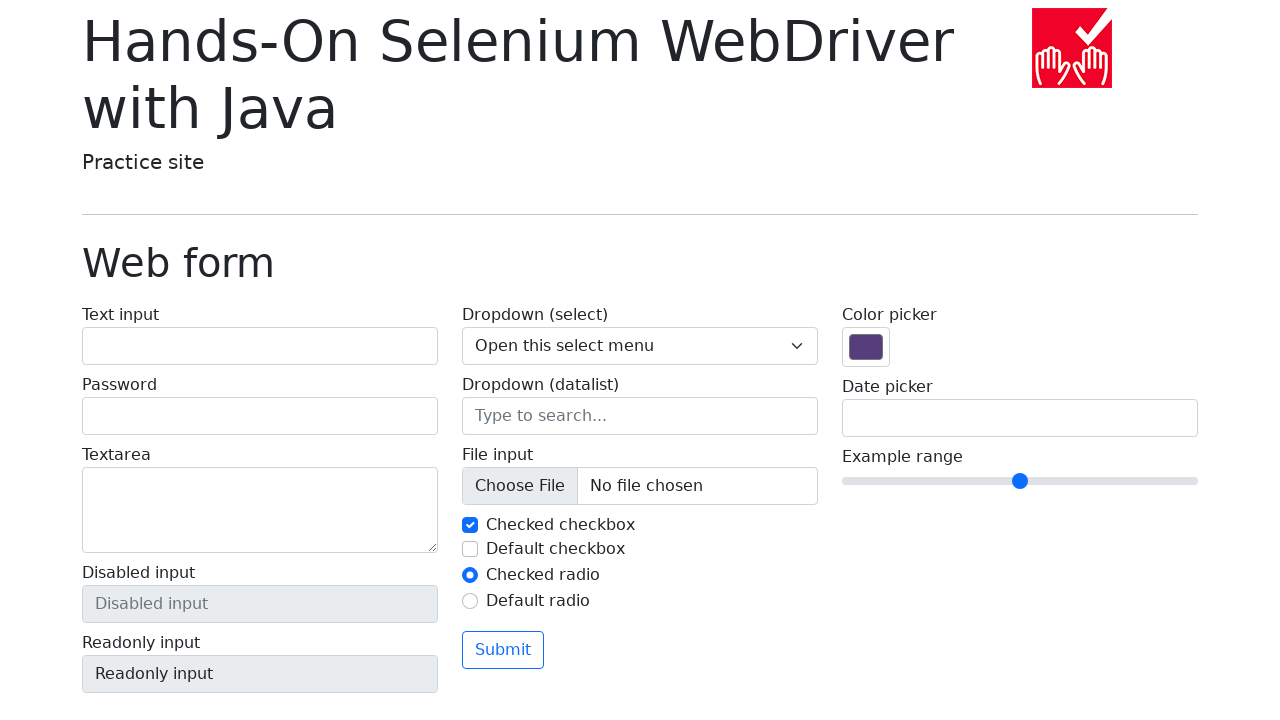